Navigates to the WebdriverIO website and verifies the page title is correct

Starting URL: https://webdriver.io

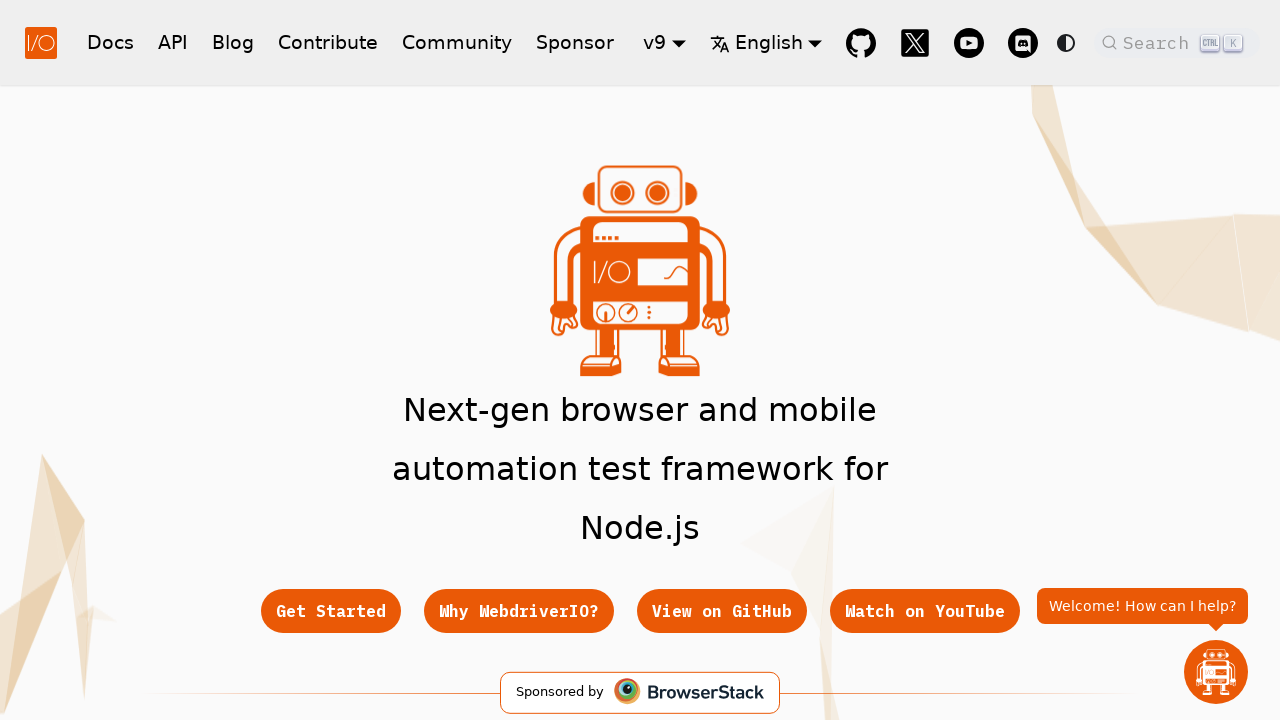

Verified page title is correct
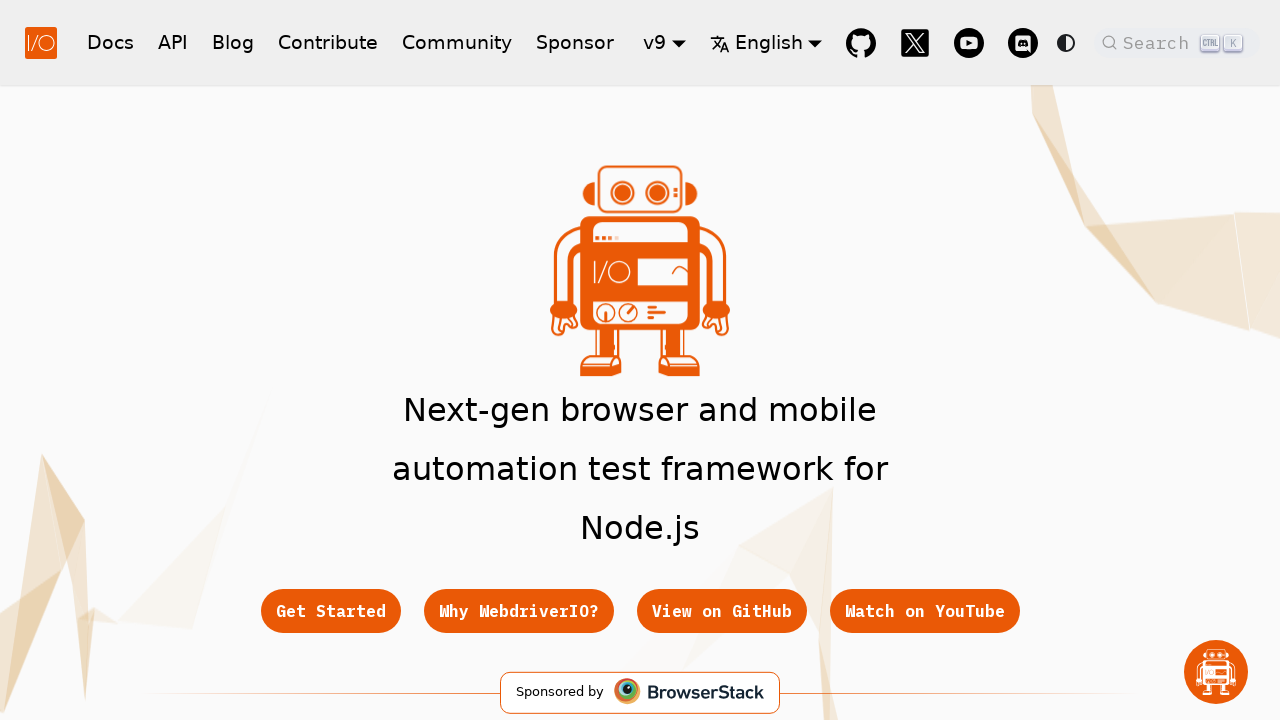

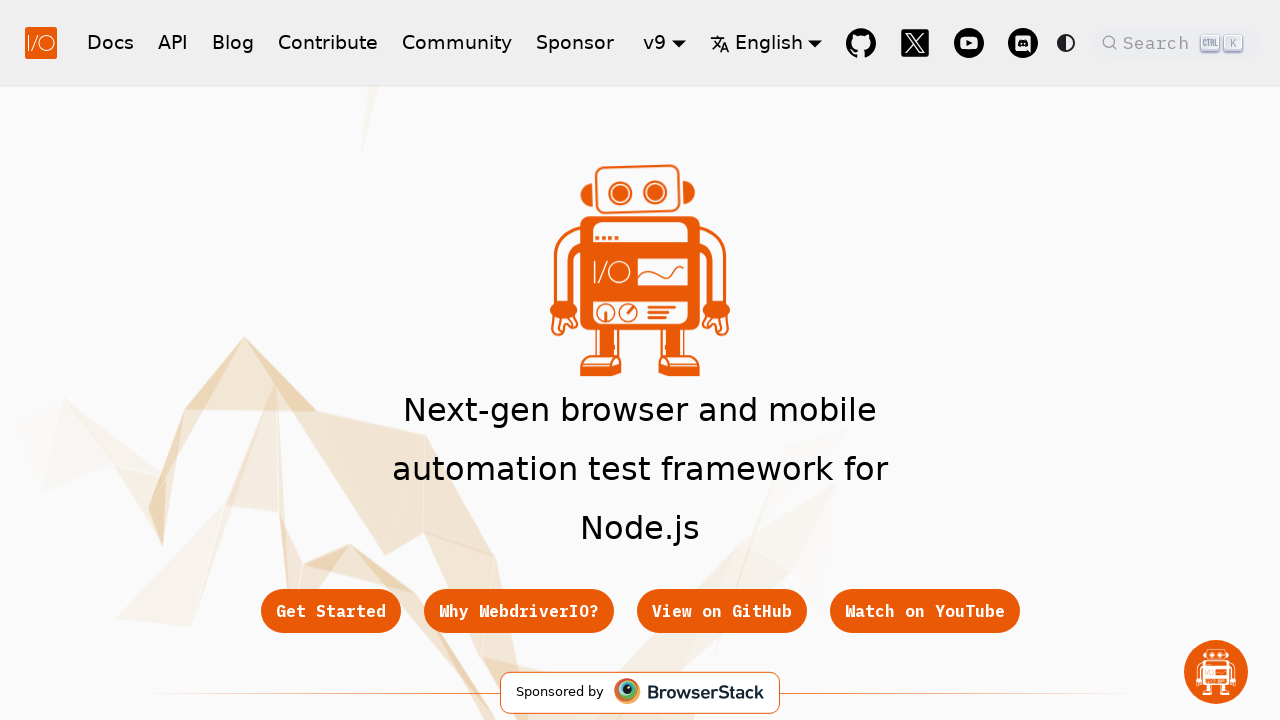